Verifies that the current URL matches the expected automation practice form URL

Starting URL: https://demoqa.com/automation-practice-form

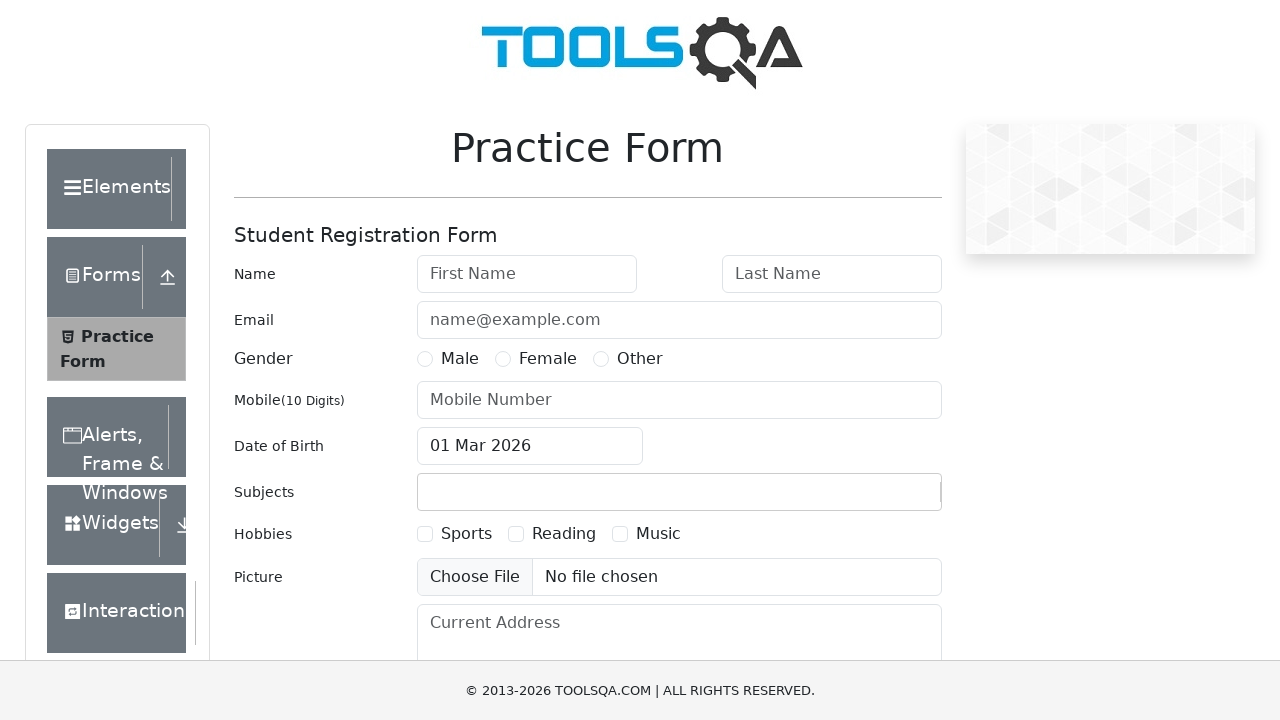

Verified current URL matches expected automation practice form URL
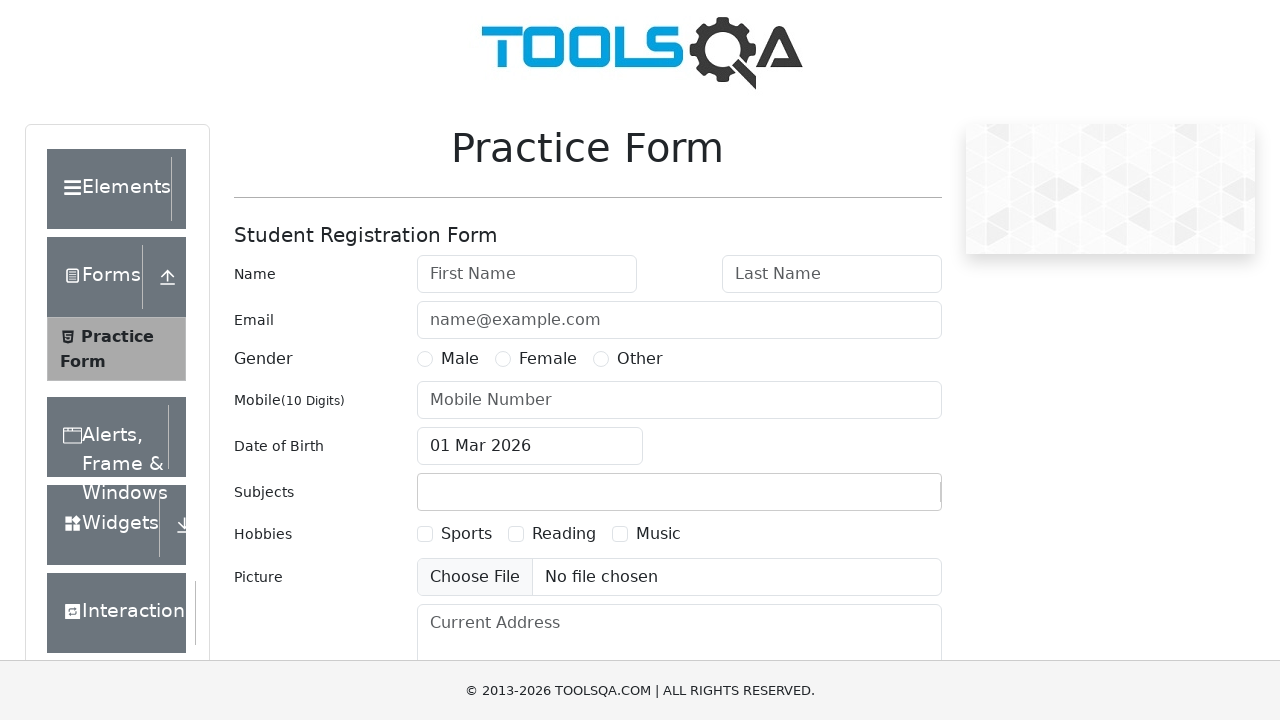

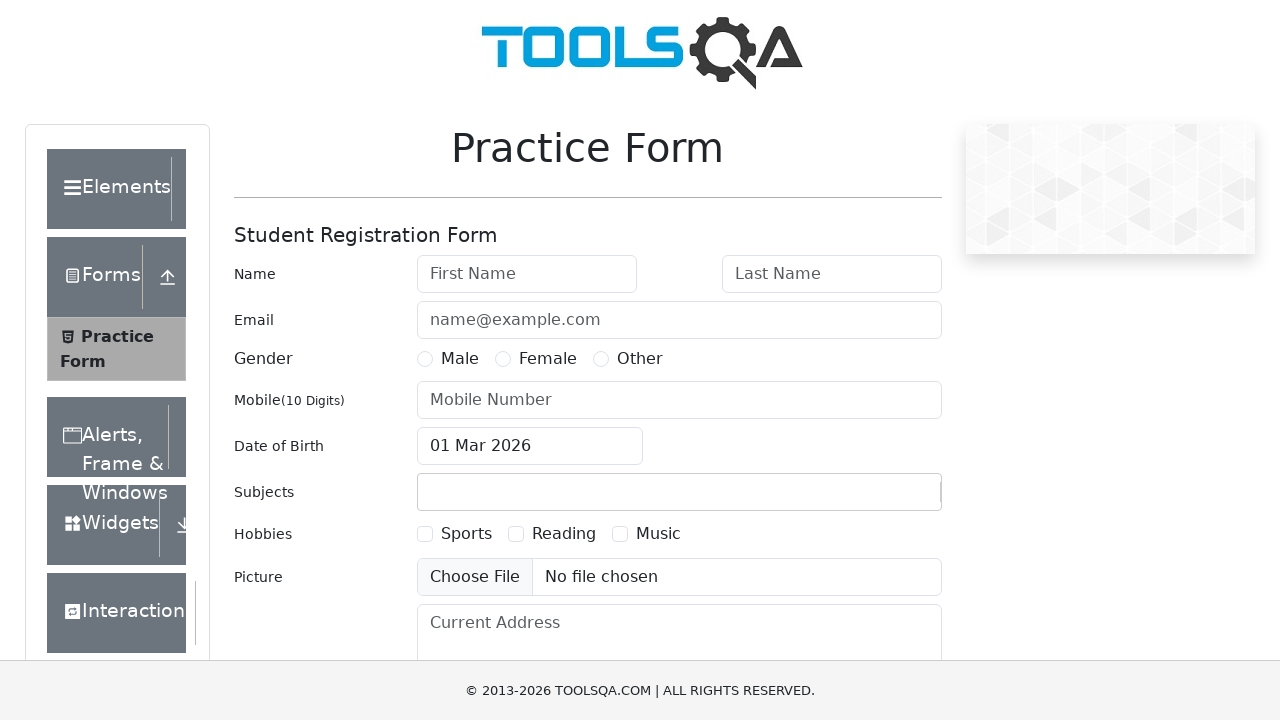